Tests image loading functionality by navigating to a loading images demo page, waiting for the spinner to disappear, and verifying that the third image has loaded with a valid src attribute.

Starting URL: https://bonigarcia.dev/selenium-webdriver-java/loading-images.html

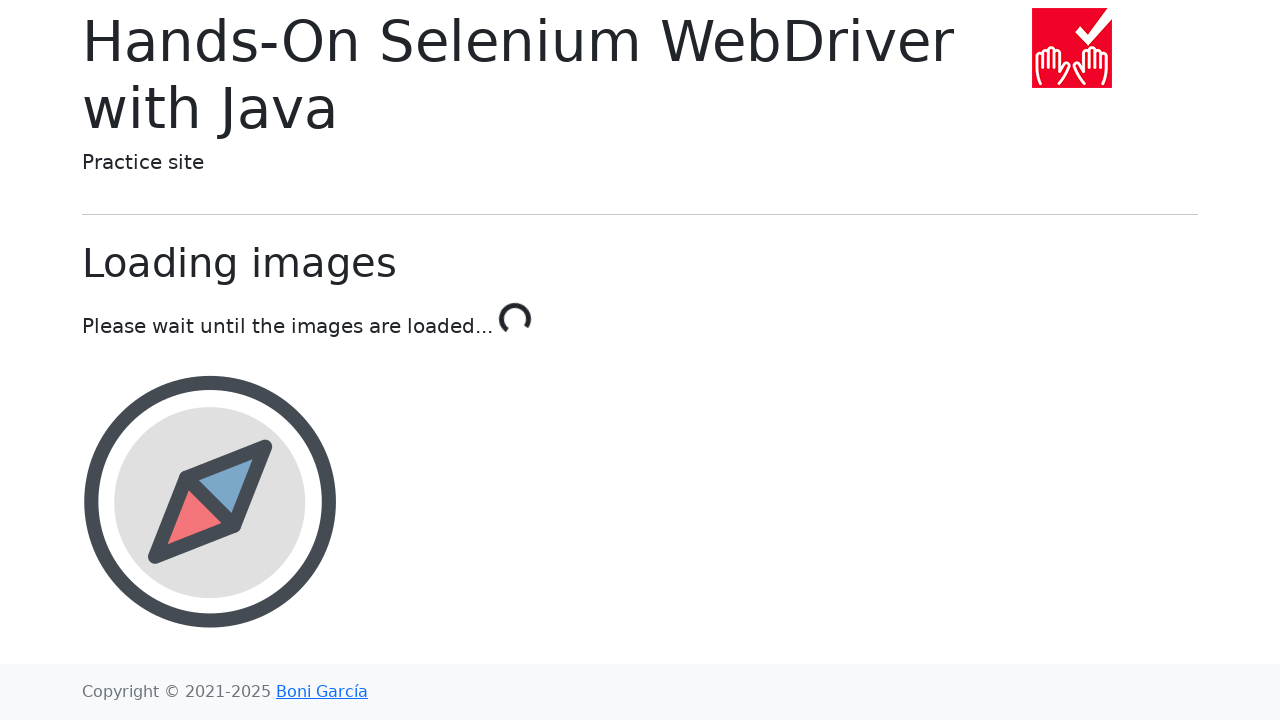

Navigated to loading images demo page
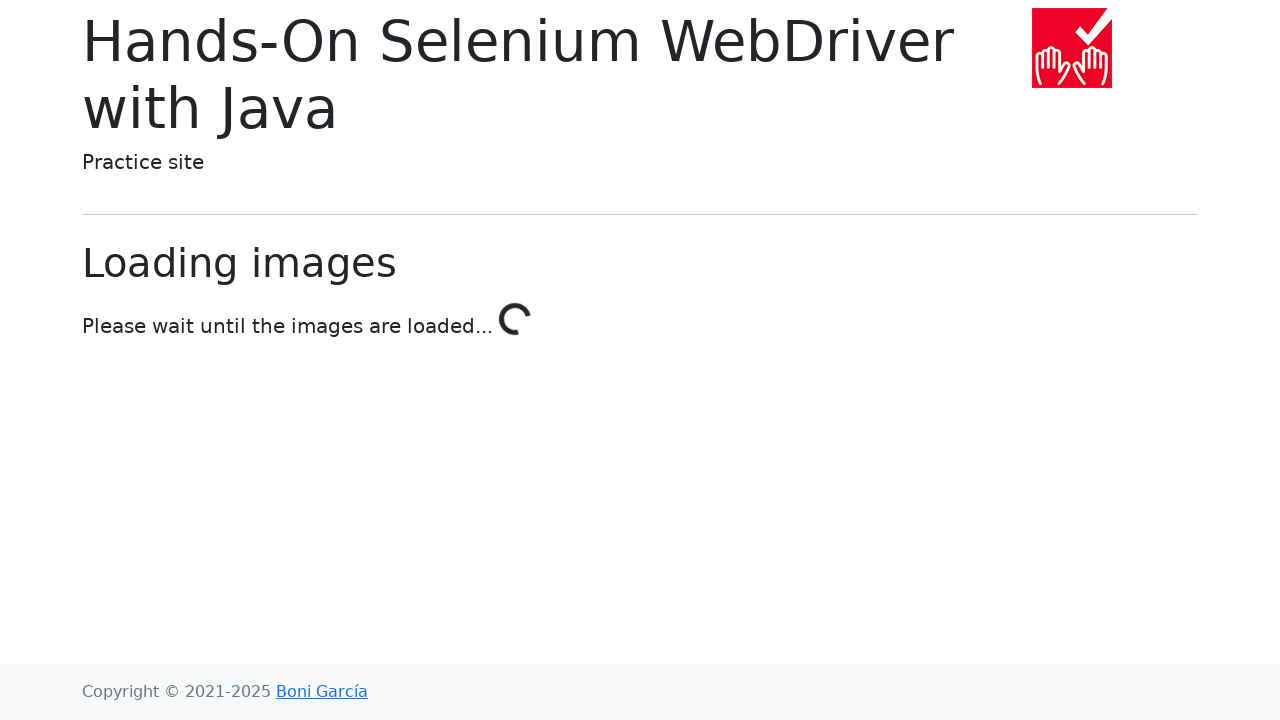

Waited for loading spinner to disappear
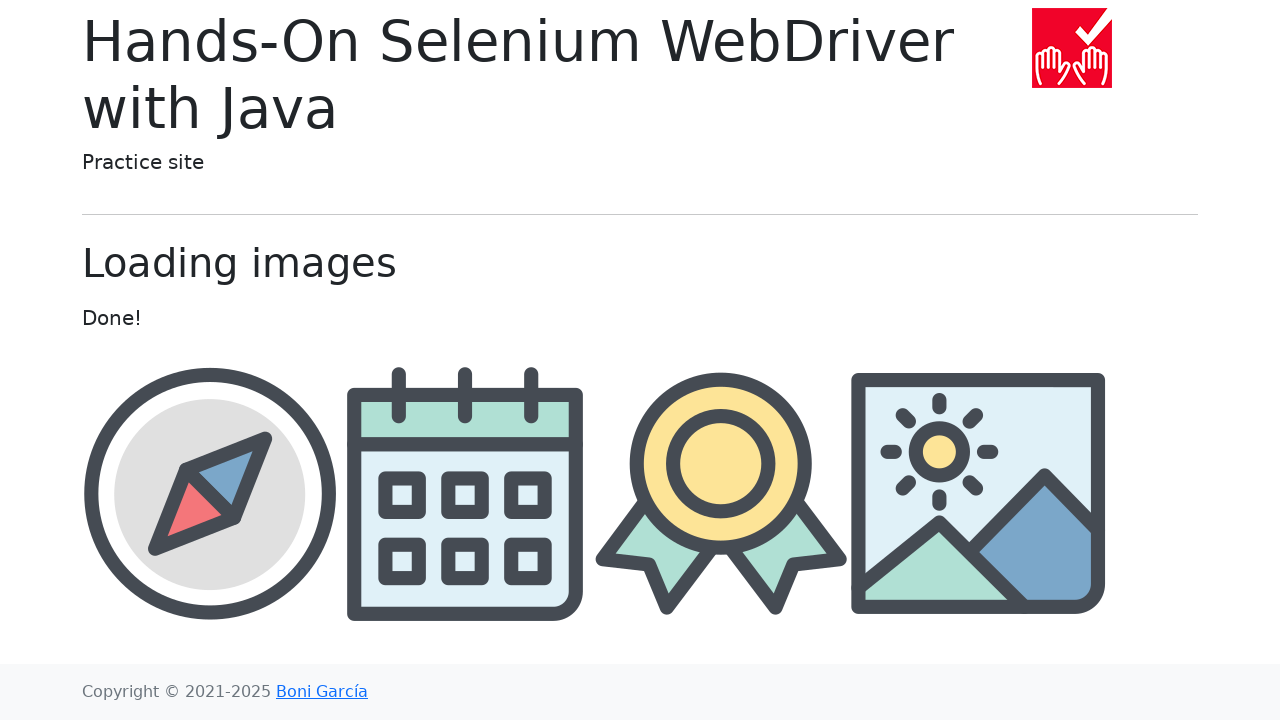

Waited for images to be present in container
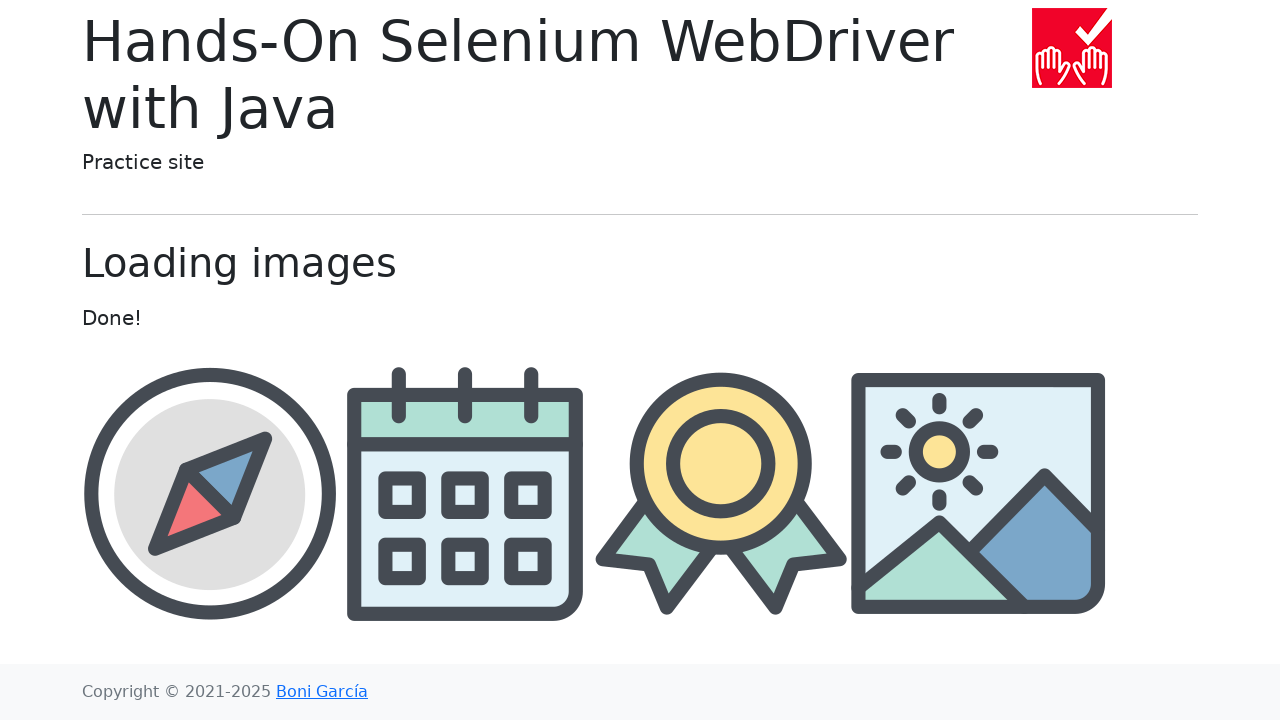

Located the third image element
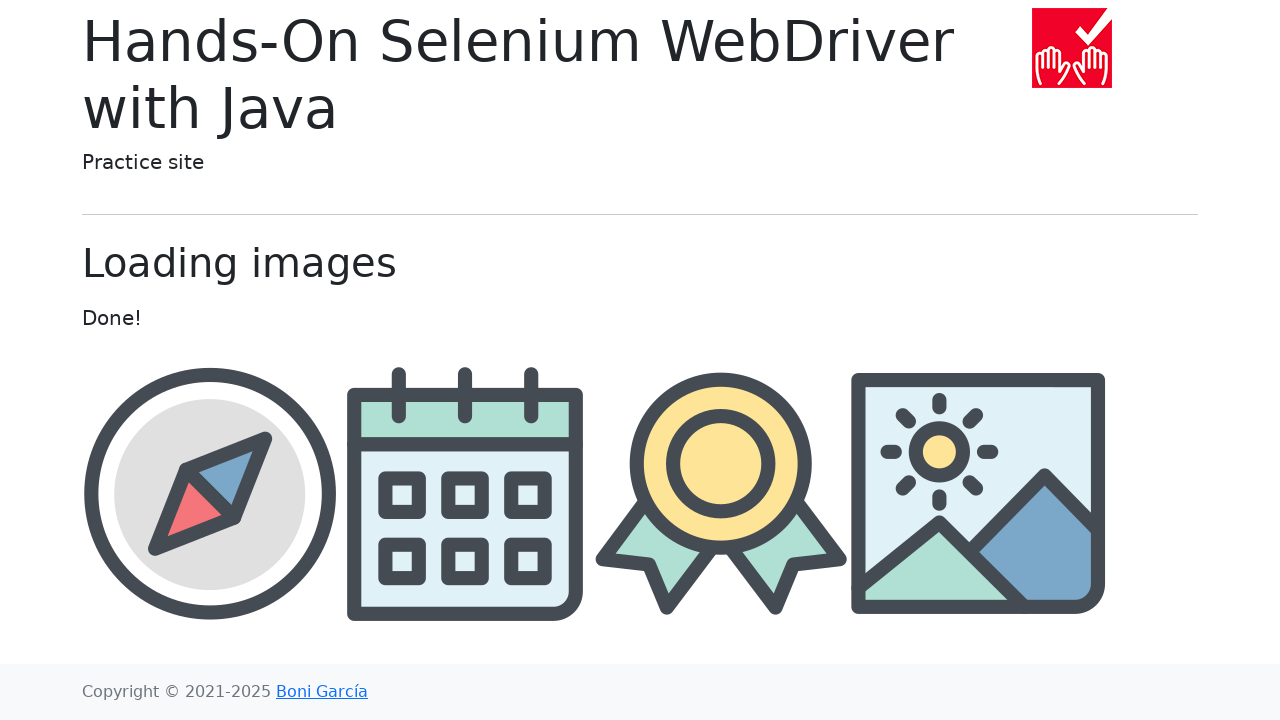

Third image became visible
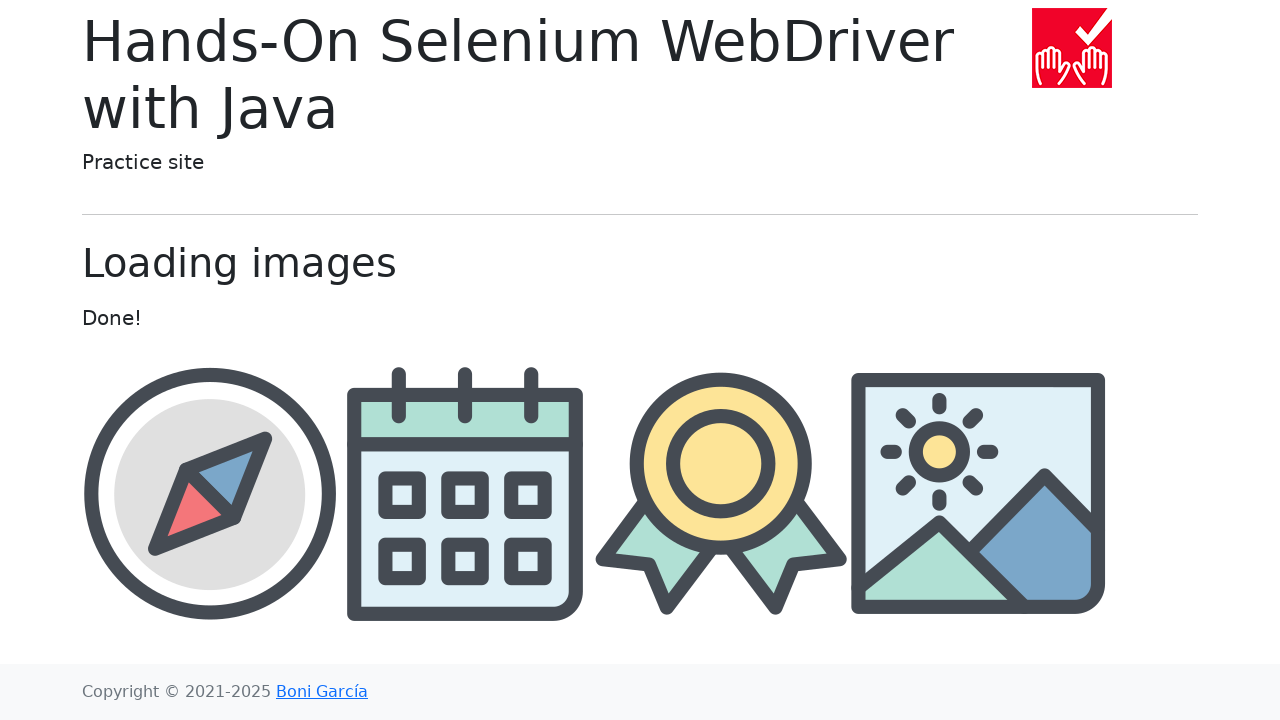

Retrieved src attribute from third image: img/award.png
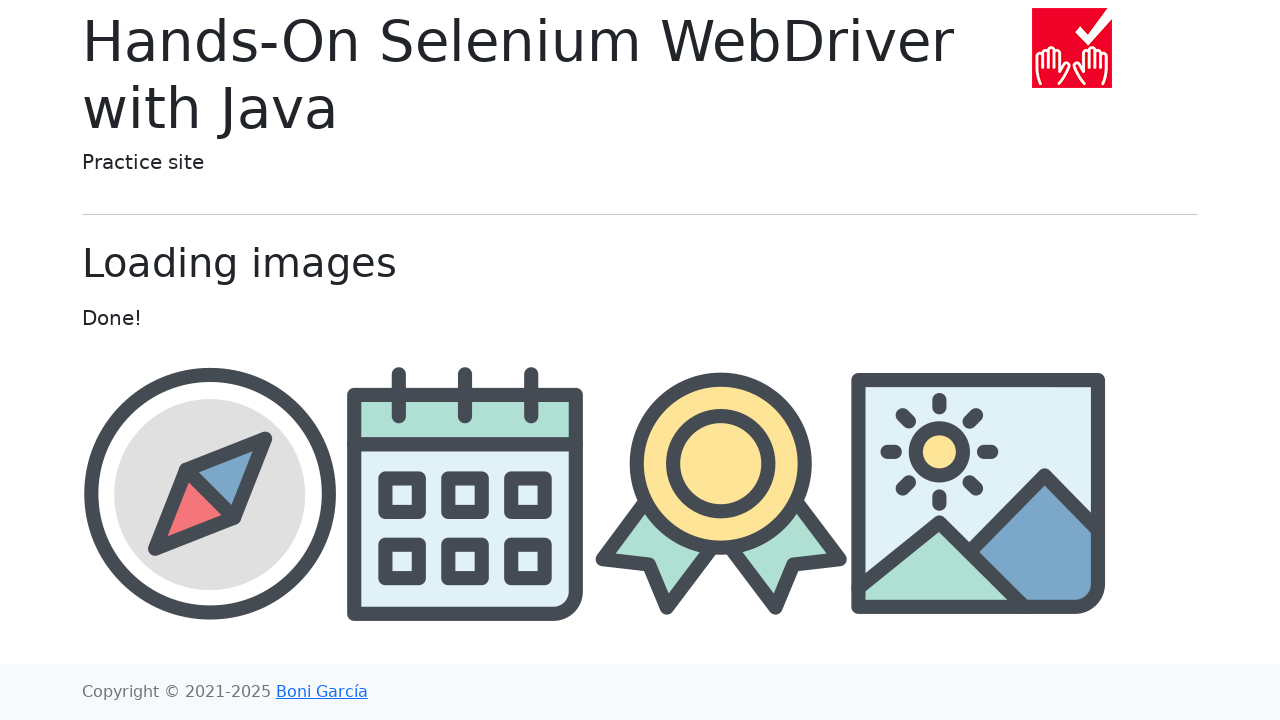

Printed image src attribute
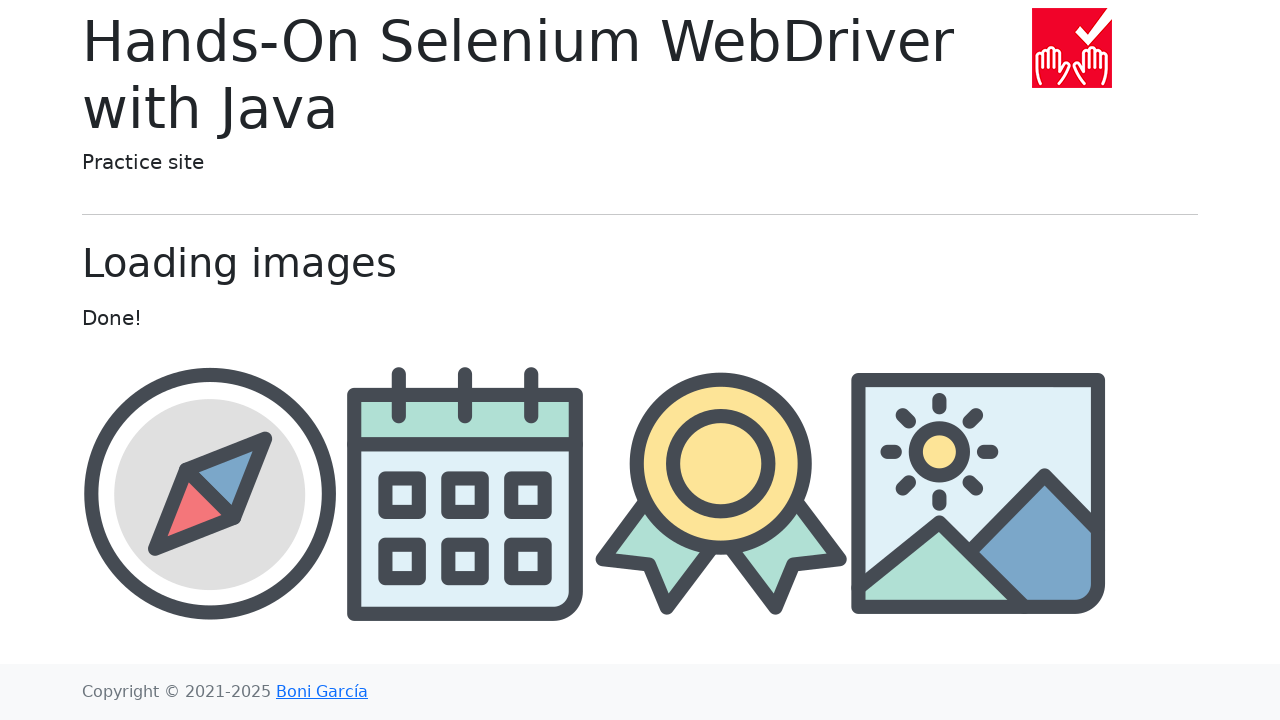

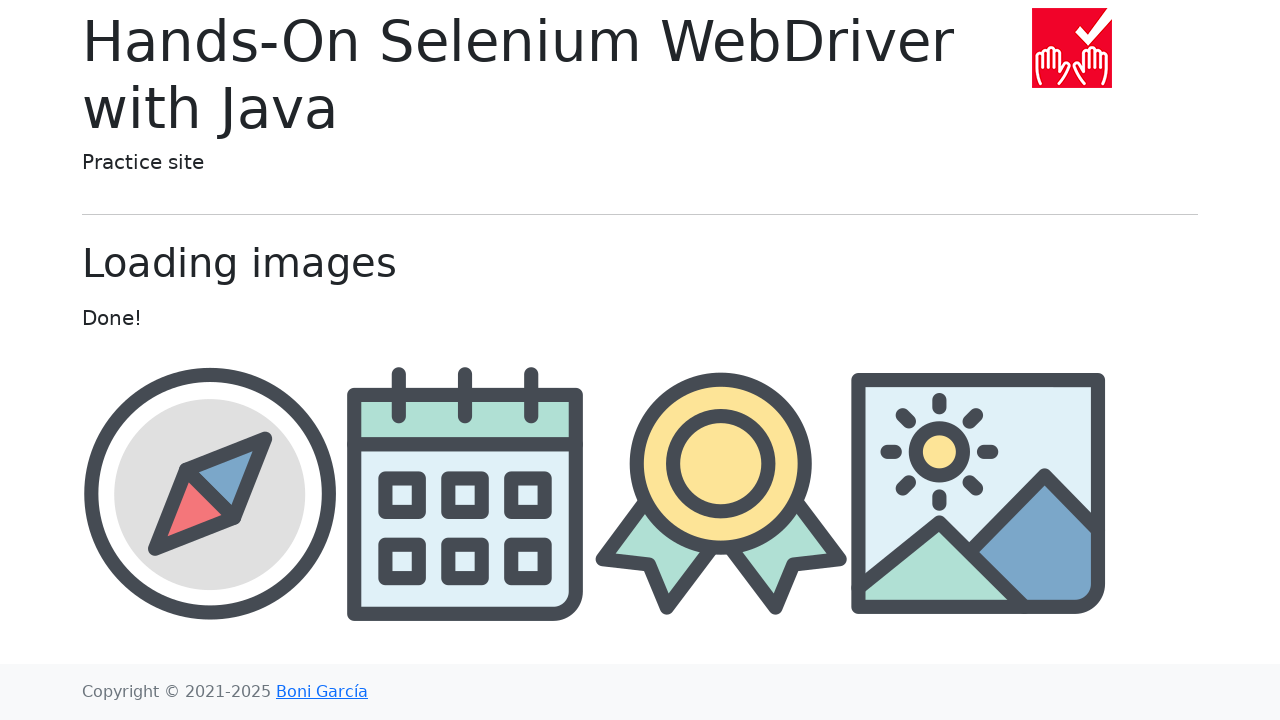